Tests that you can cancel out of an error message after triggering a validation error

Starting URL: https://devmountain-qa.github.io/employee-manager/1.2_Version/index.html

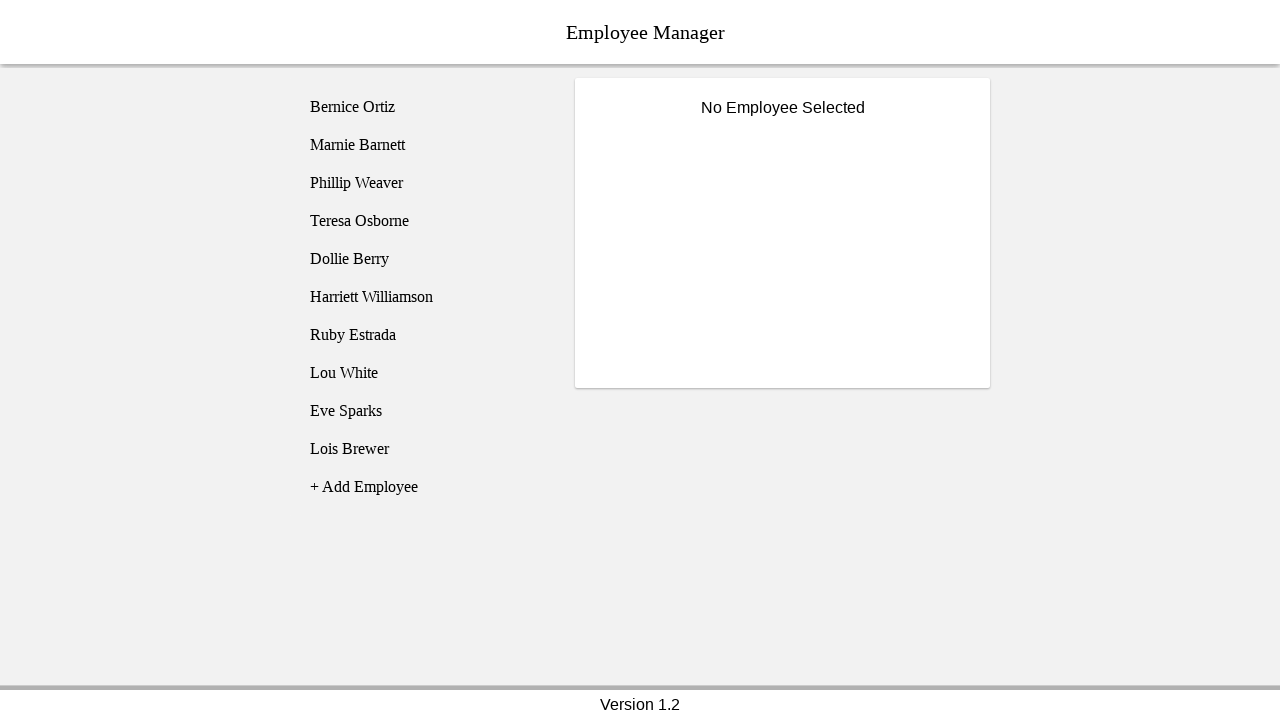

Clicked on Bernice Ortiz employee at (425, 107) on [name='employee1']
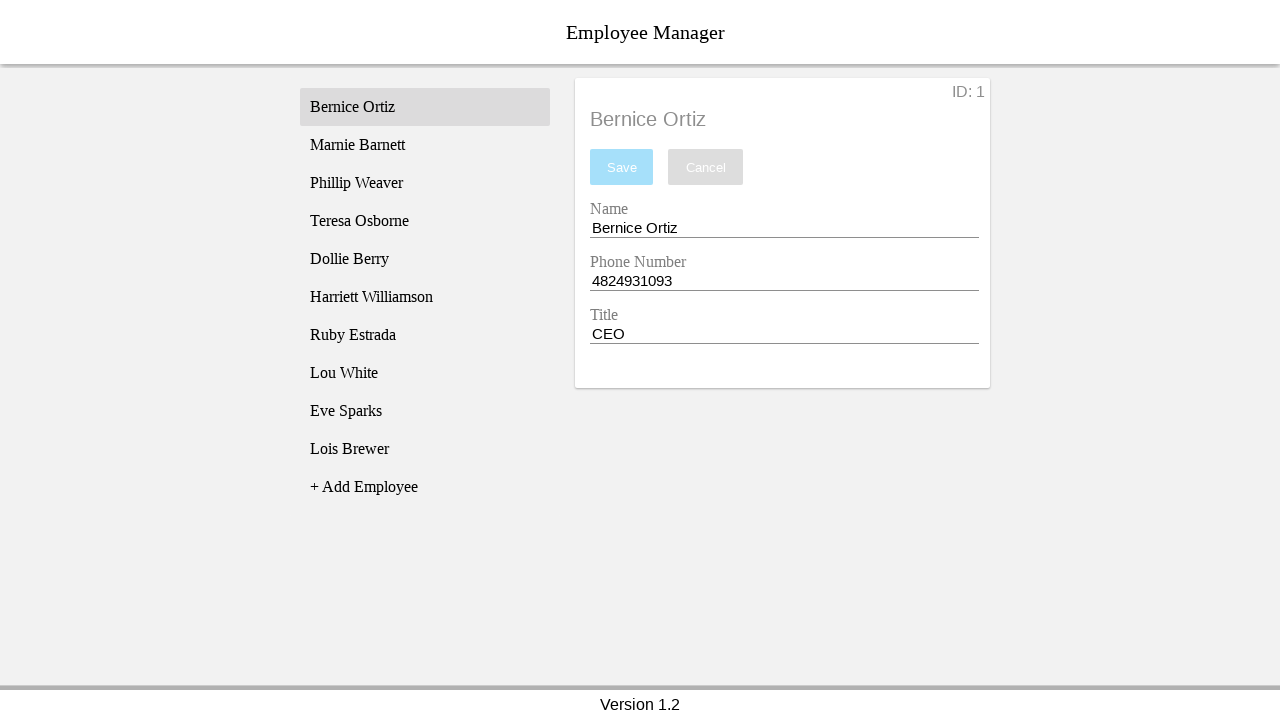

Name input field is visible
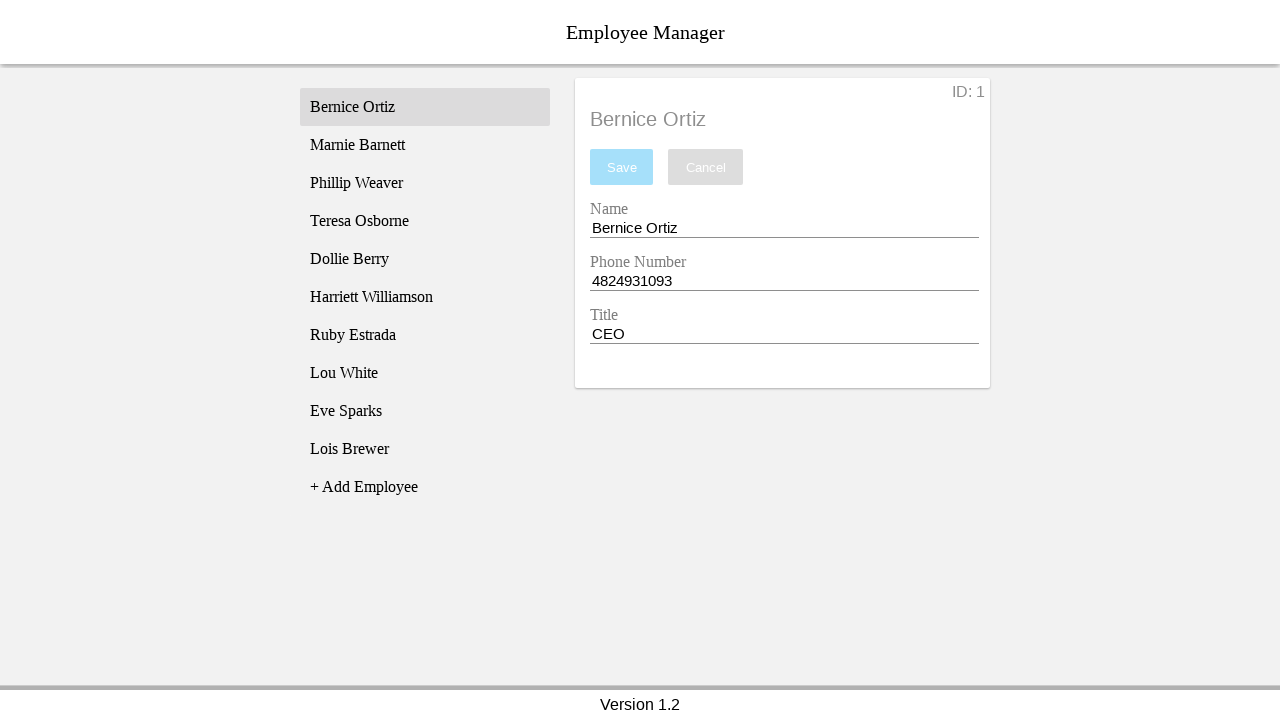

Cleared the name input field on [name='nameEntry']
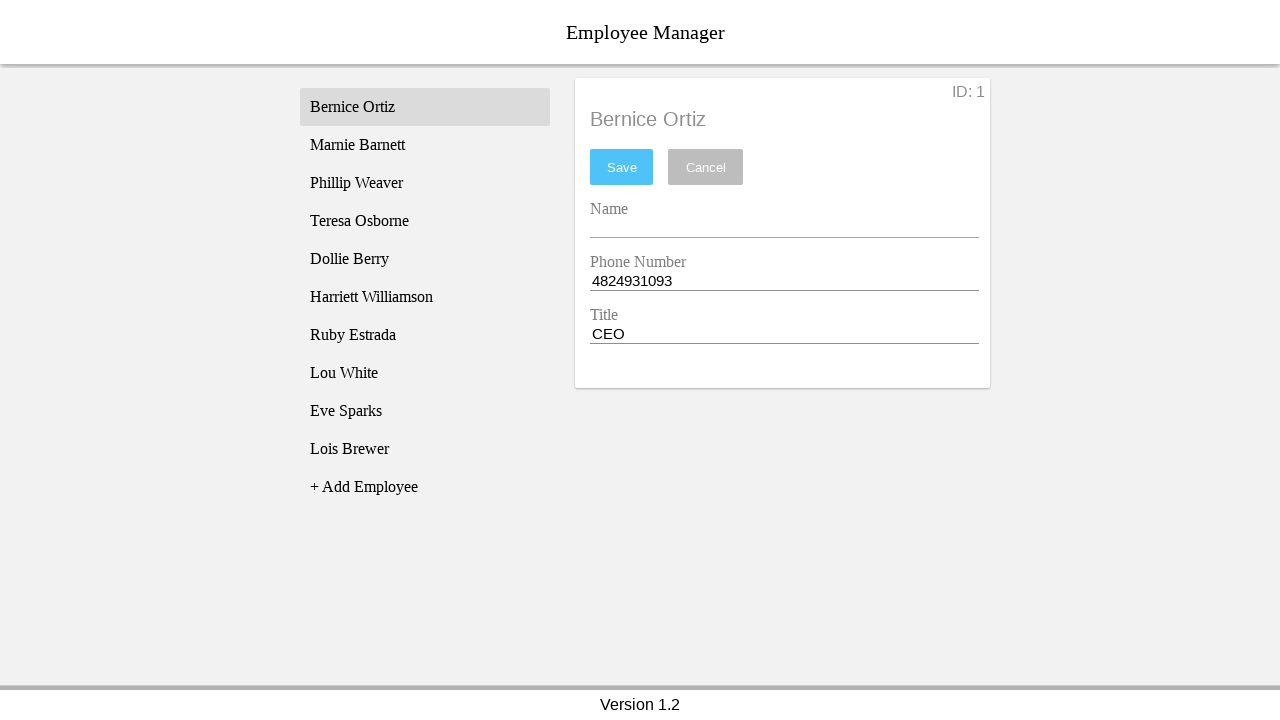

Pressed space in name field on [name='nameEntry']
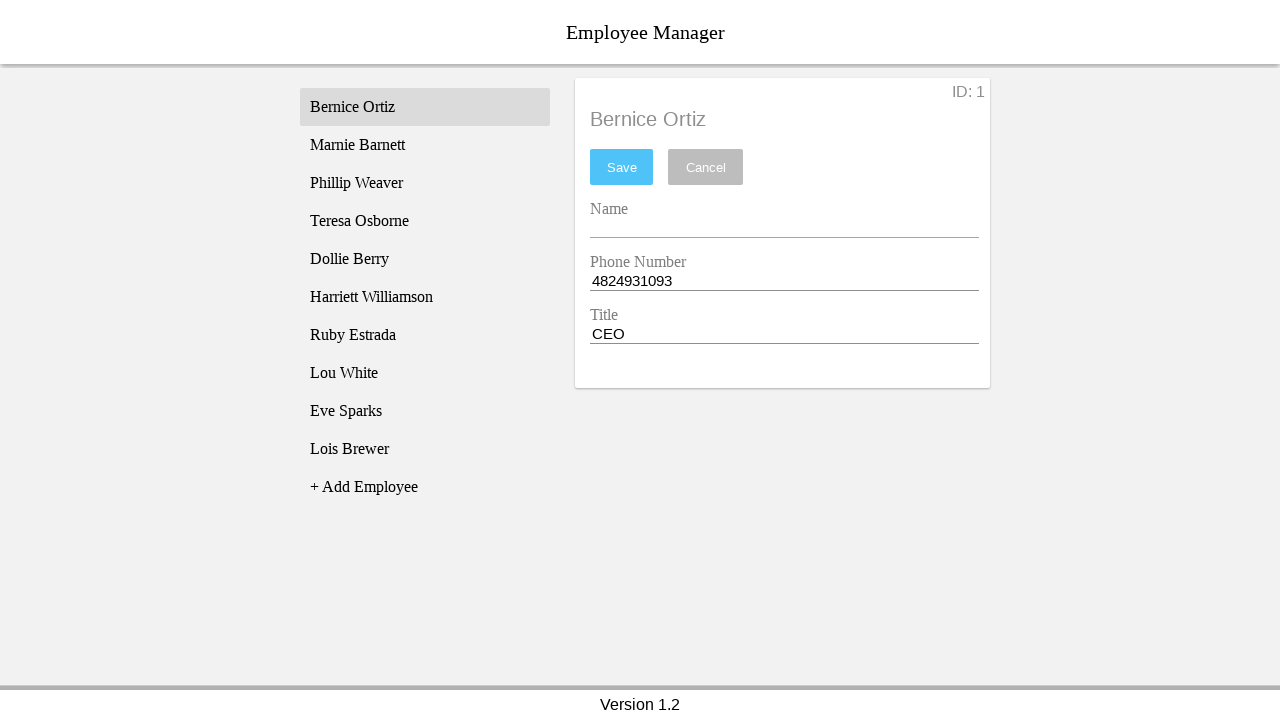

Pressed backspace to remove space from name field on [name='nameEntry']
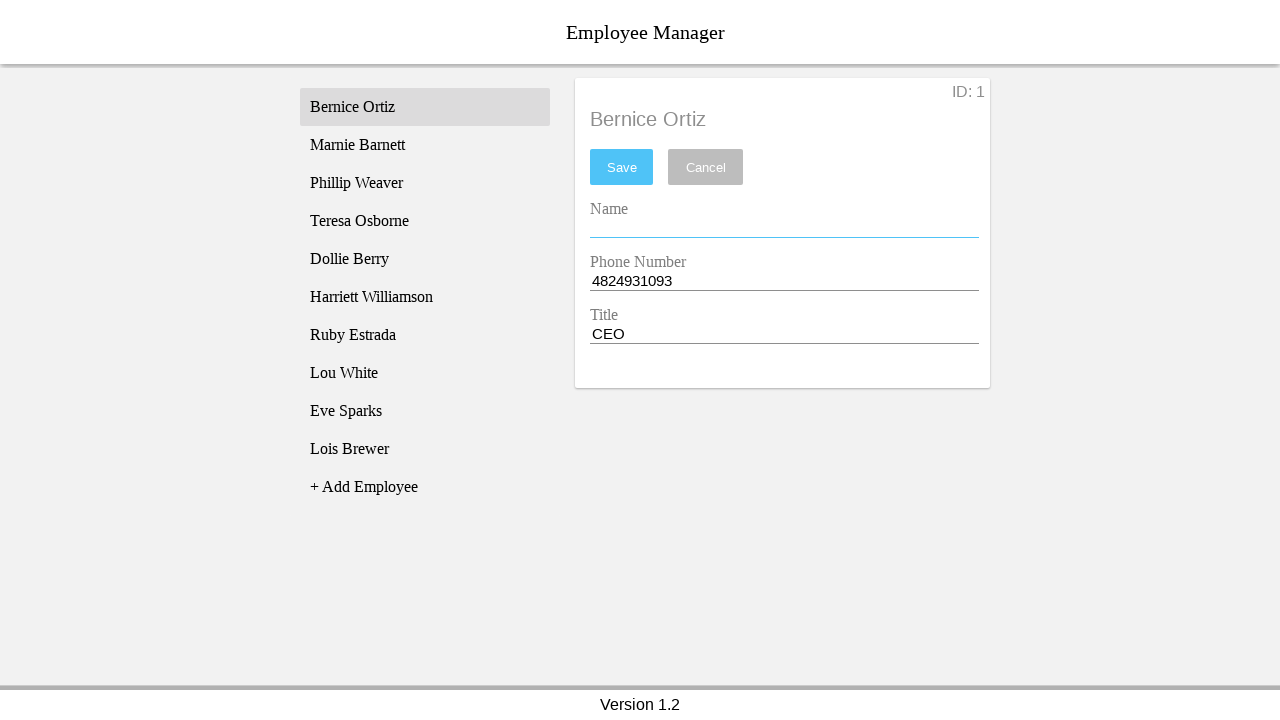

Clicked save button to trigger validation error at (622, 167) on #saveBtn
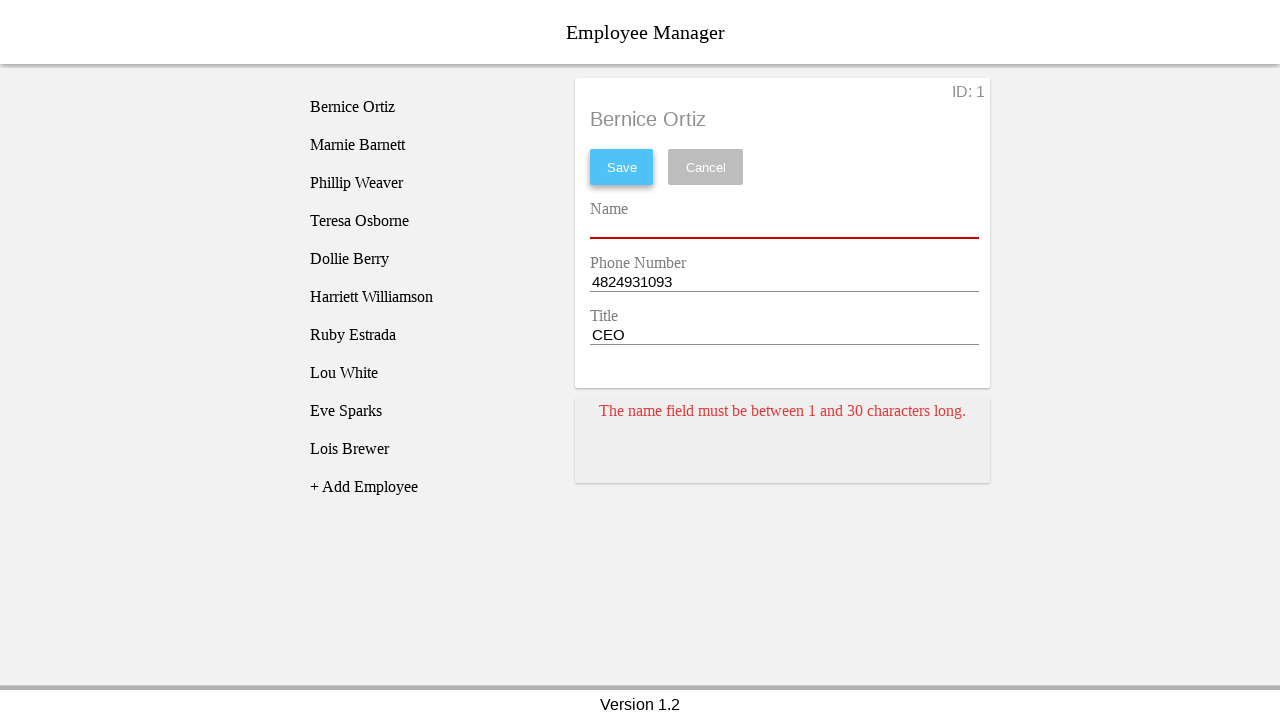

Error message card appeared
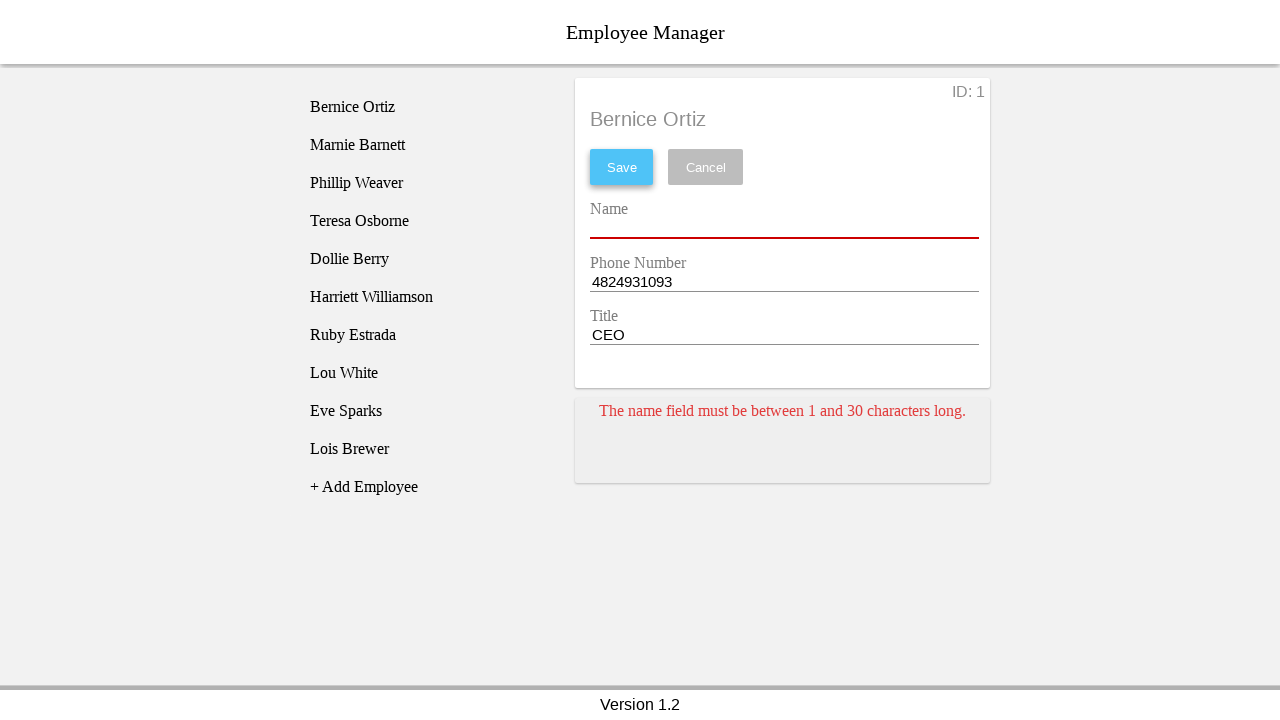

Pressed space in name field while error is displayed on [name='nameEntry']
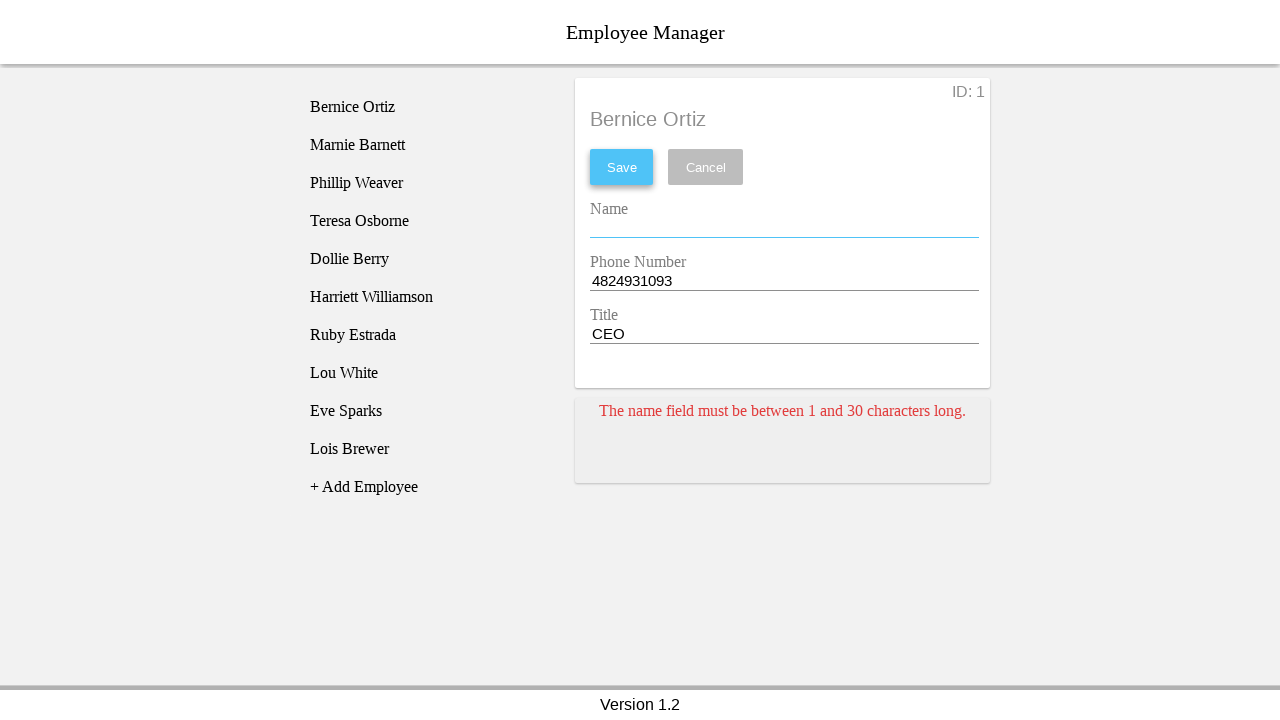

Clicked cancel button to dismiss error message at (706, 167) on [name='cancel']
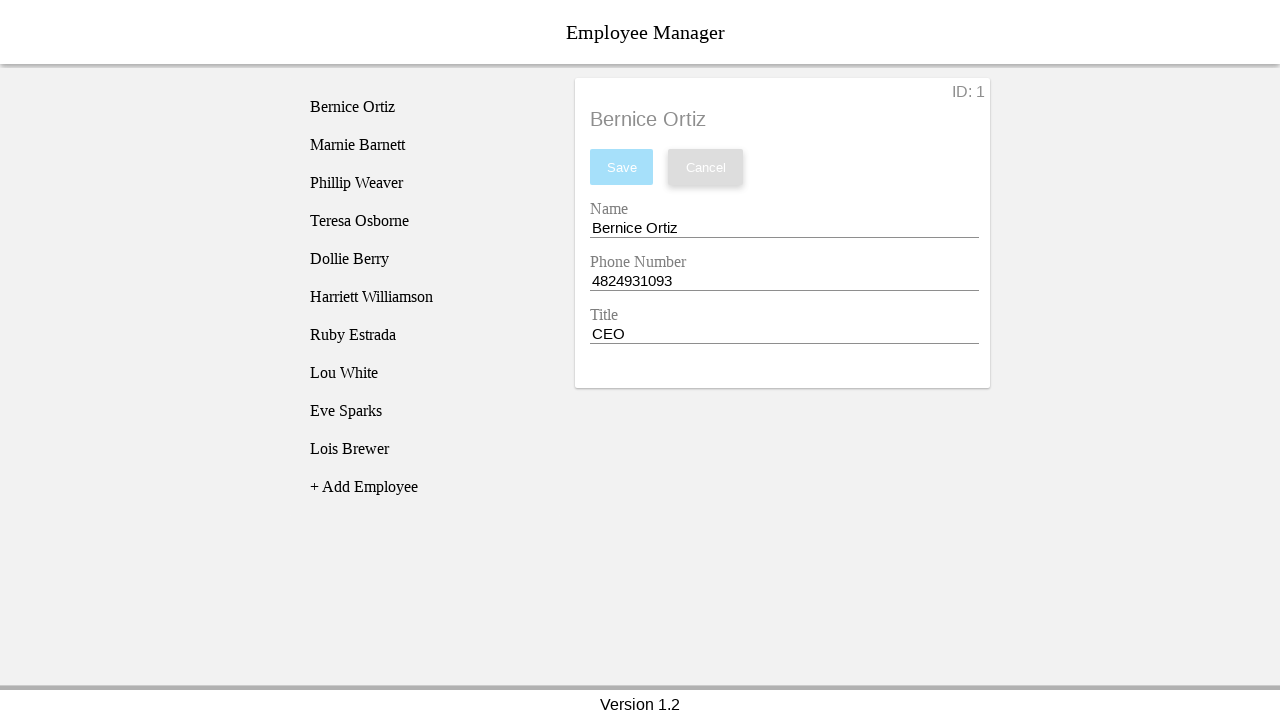

Waited 500ms for error to clear
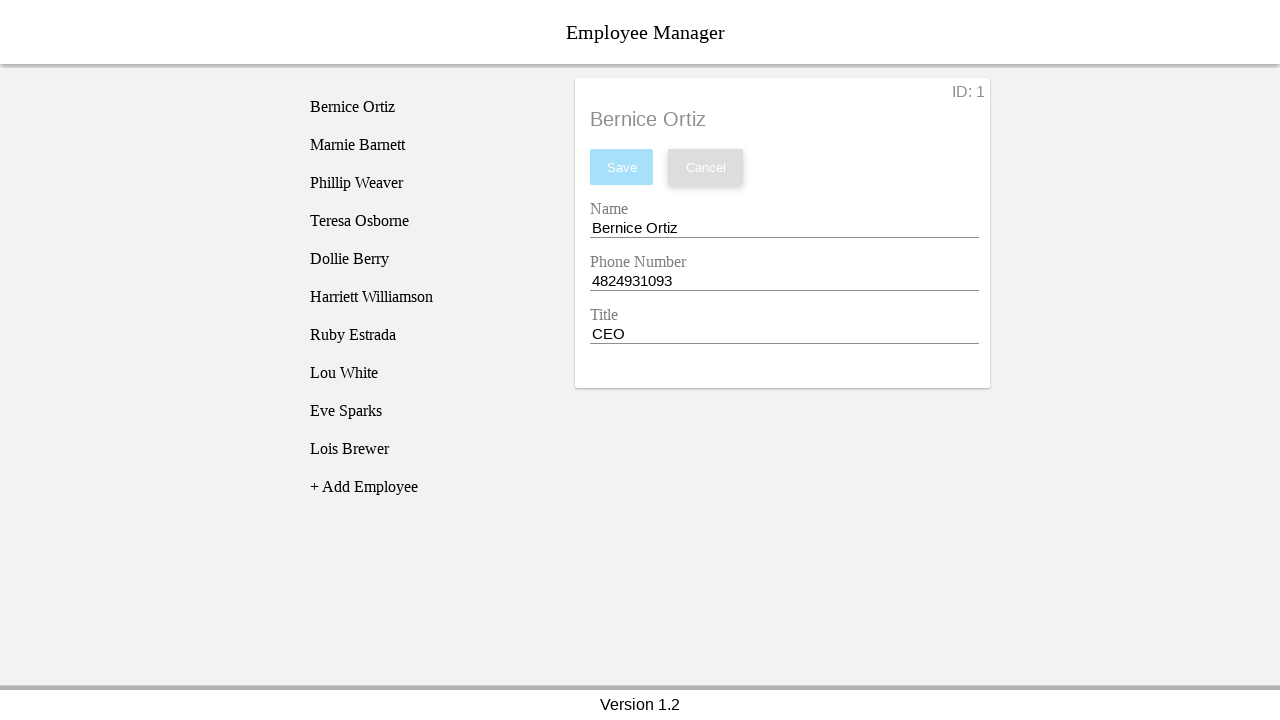

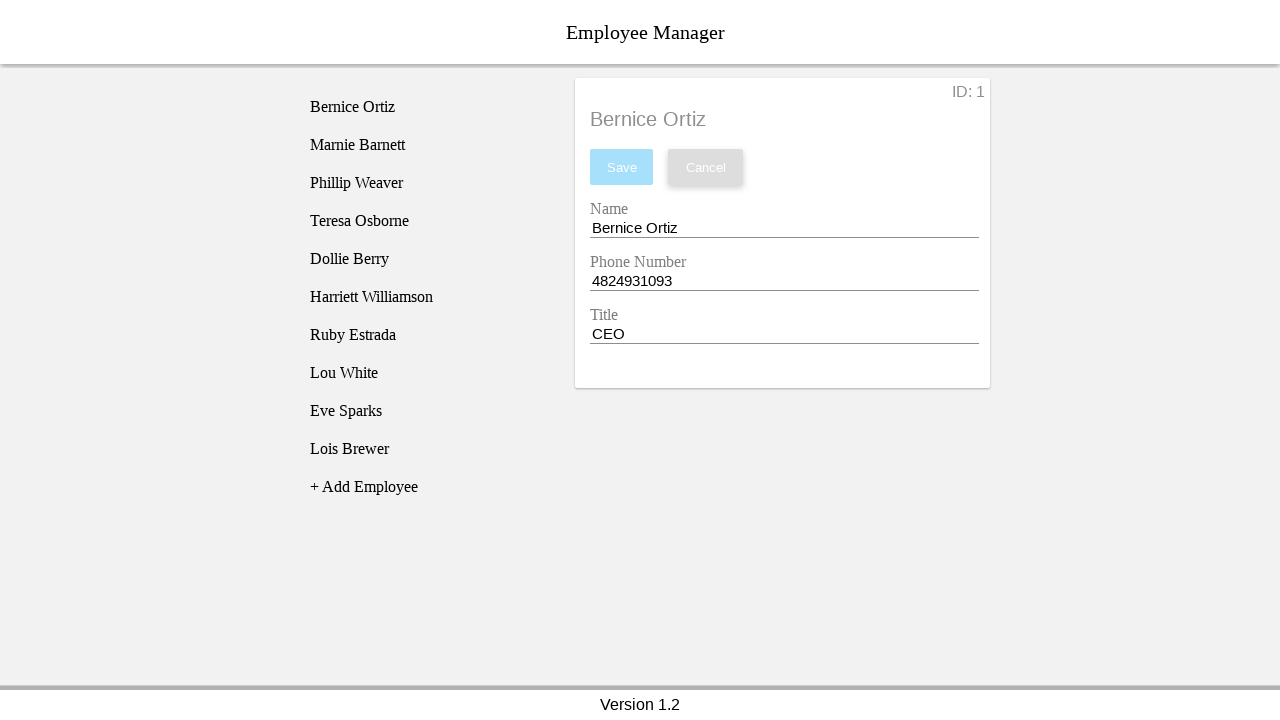